Tests sending keyboard input through Actions API on a forgot password page by typing text into an email field and verifying the input

Starting URL: https://the-internet.herokuapp.com/forgot_password

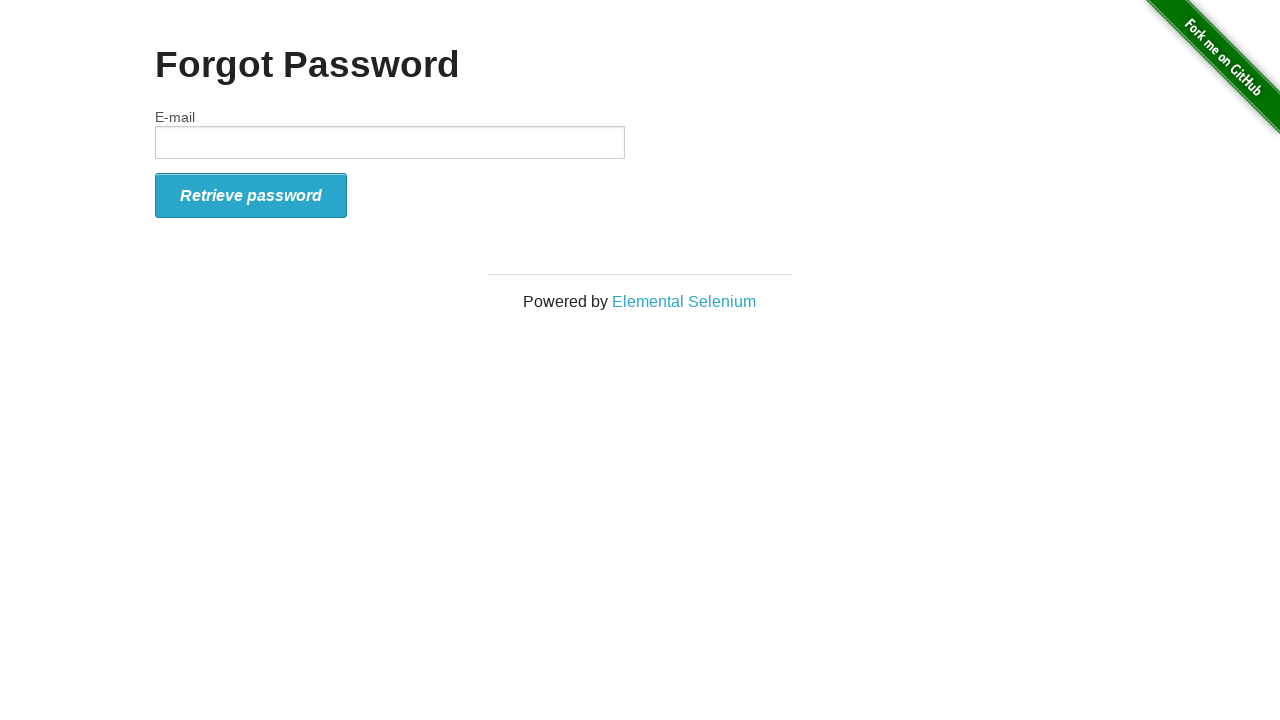

Filled email field with 'This is through actions' using Actions API on #email
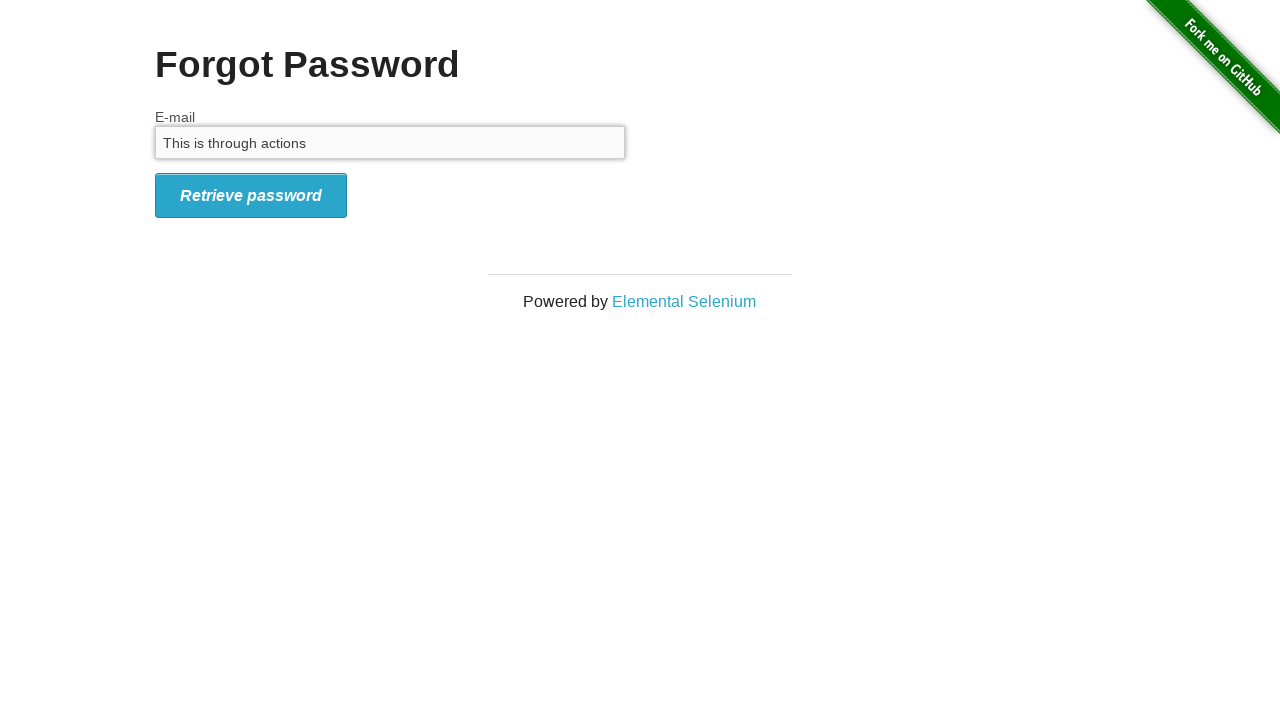

Verified that email field contains the correct input text
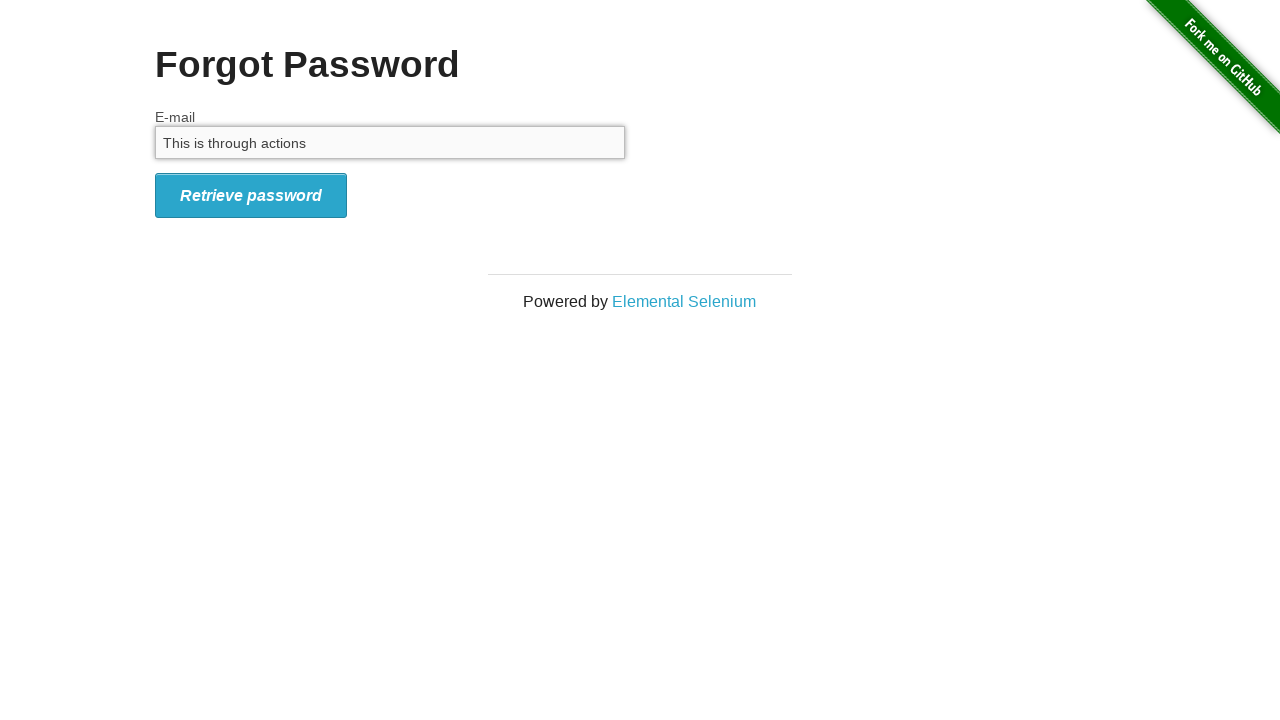

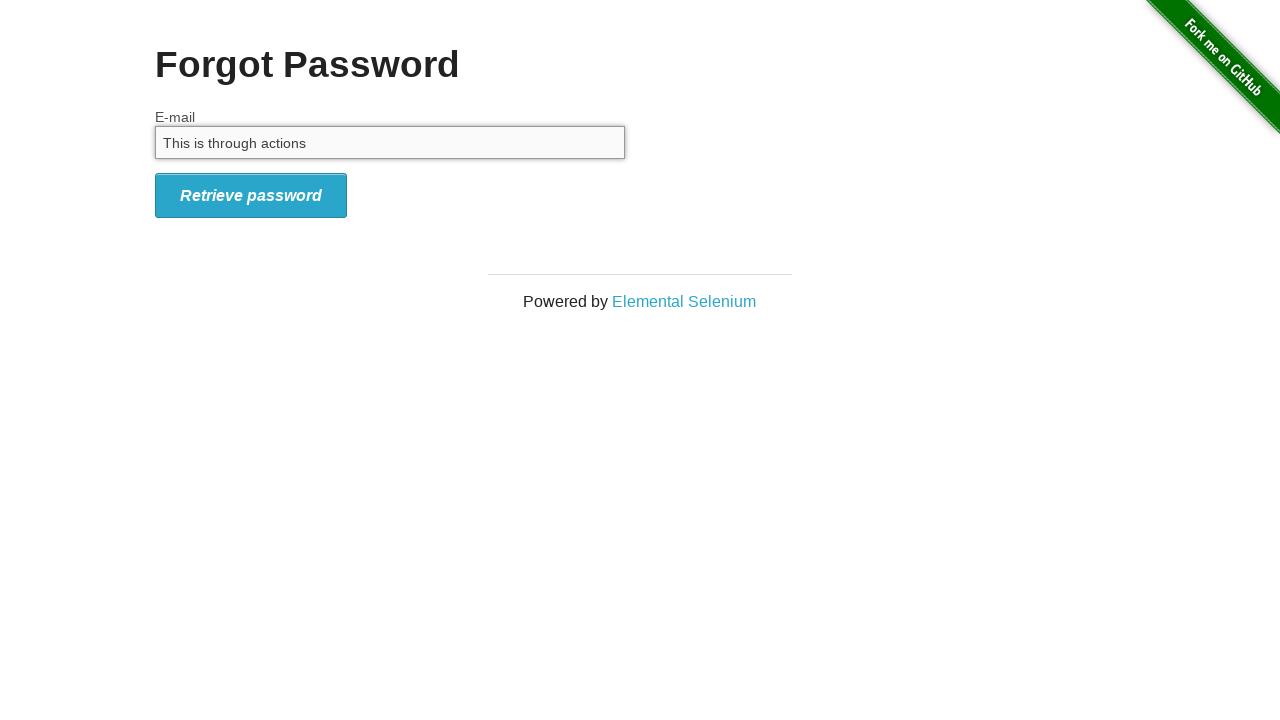